Navigates to the Playwright documentation site, verifies the page title contains "Playwright", clicks on a navigation link, and verifies it navigates to the Installation page.

Starting URL: https://playwright.dev

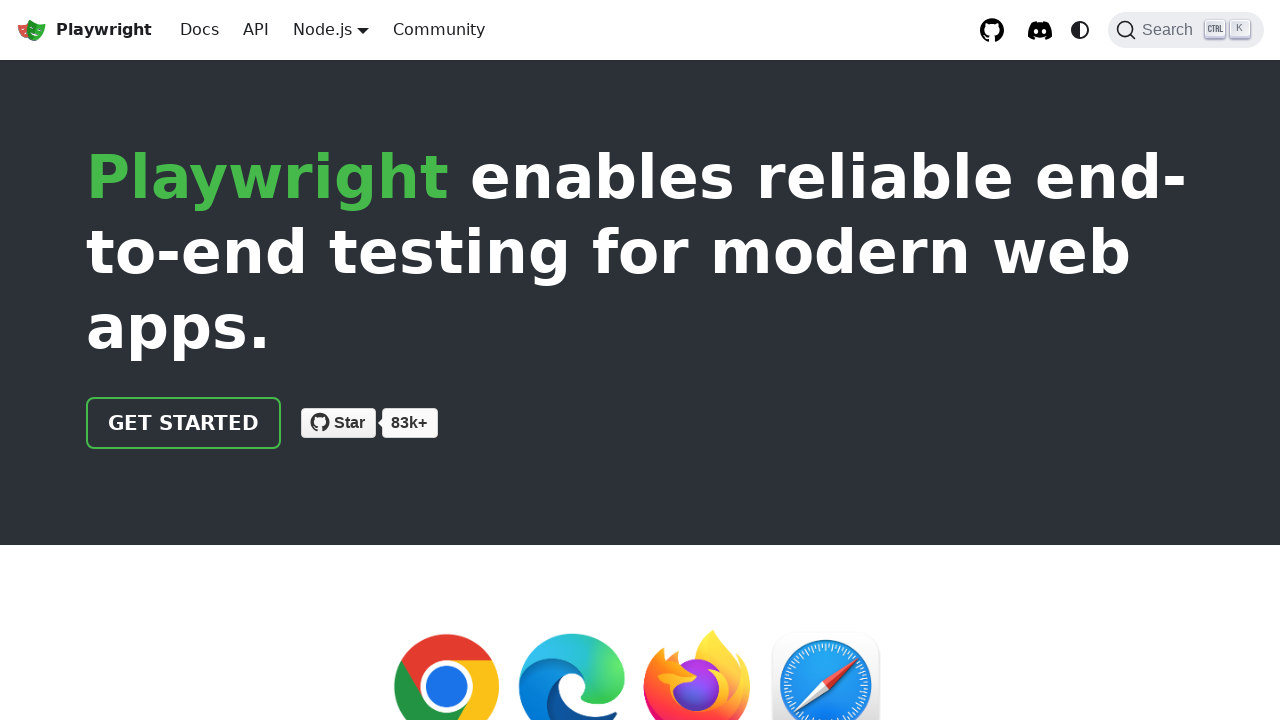

Verified page title contains 'Playwright'
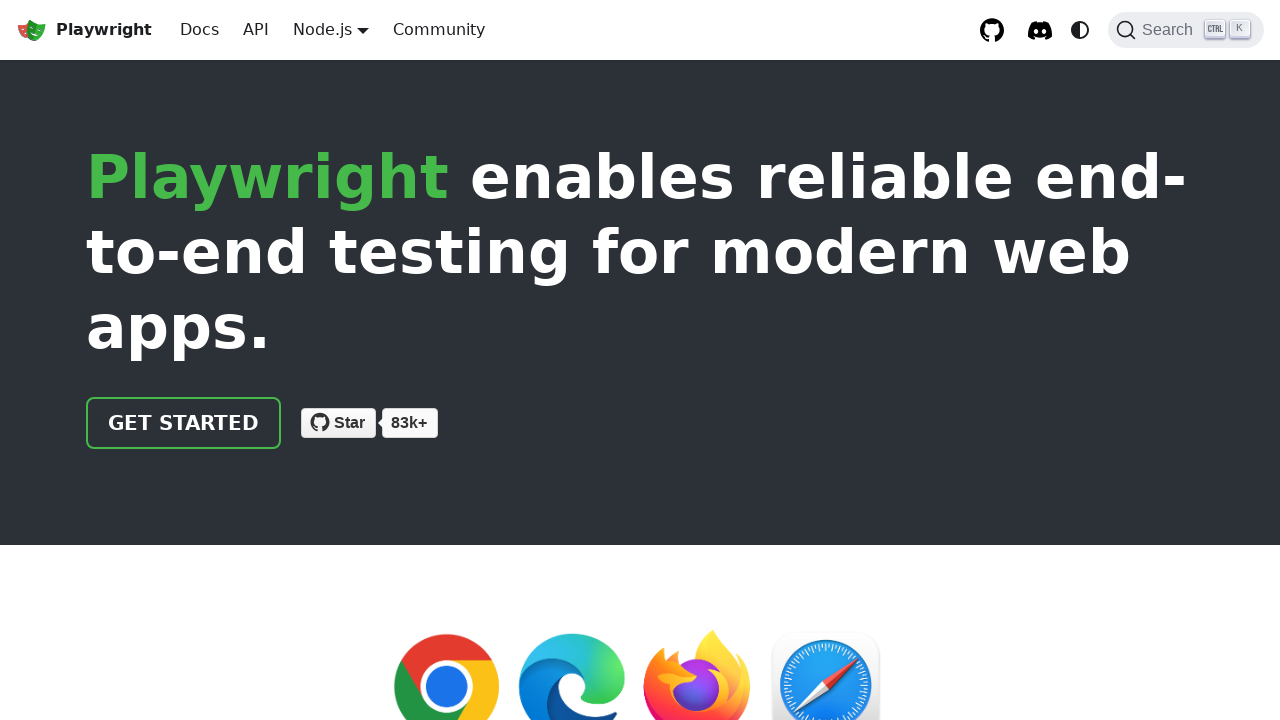

Clicked navigation link to Installation page at (184, 423) on xpath=//html/body/div/div[2]/header/div/div/a
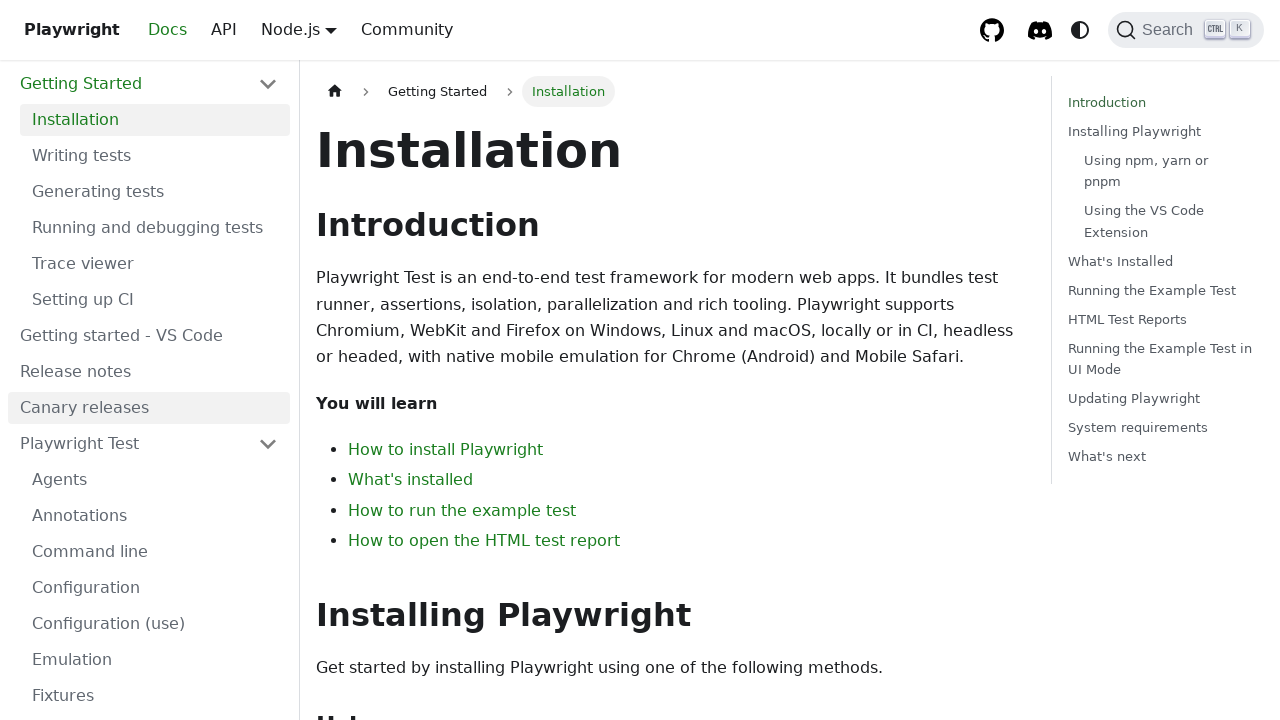

Verified page navigated to Installation page
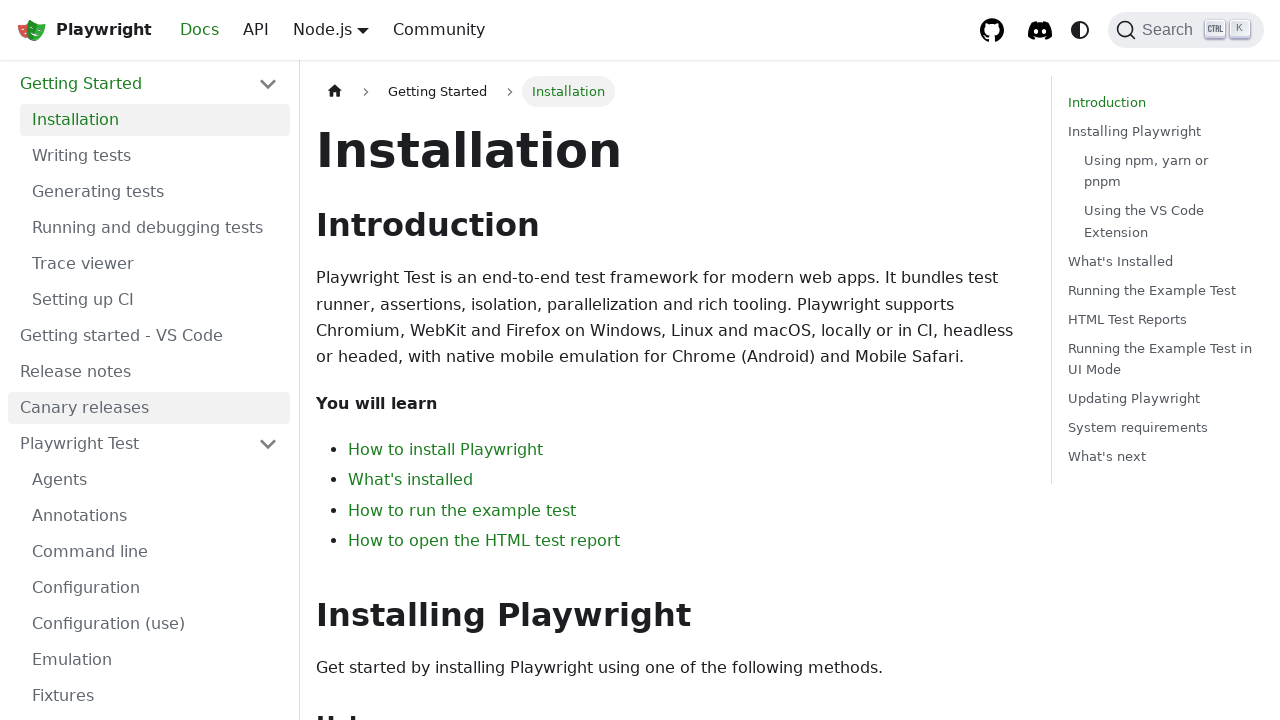

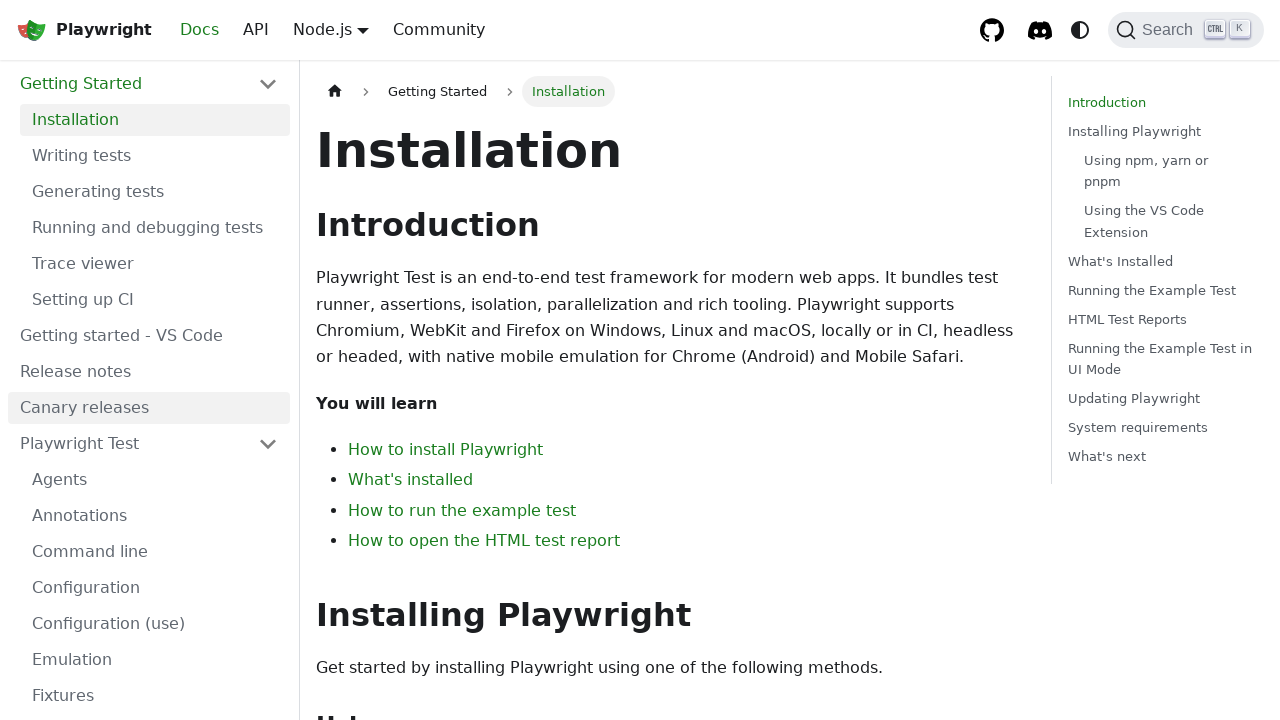